Navigates to a Selenium course content page and verifies that the address widget element is present and visible on the page.

Starting URL: http://greenstech.in/selenium-course-content.html

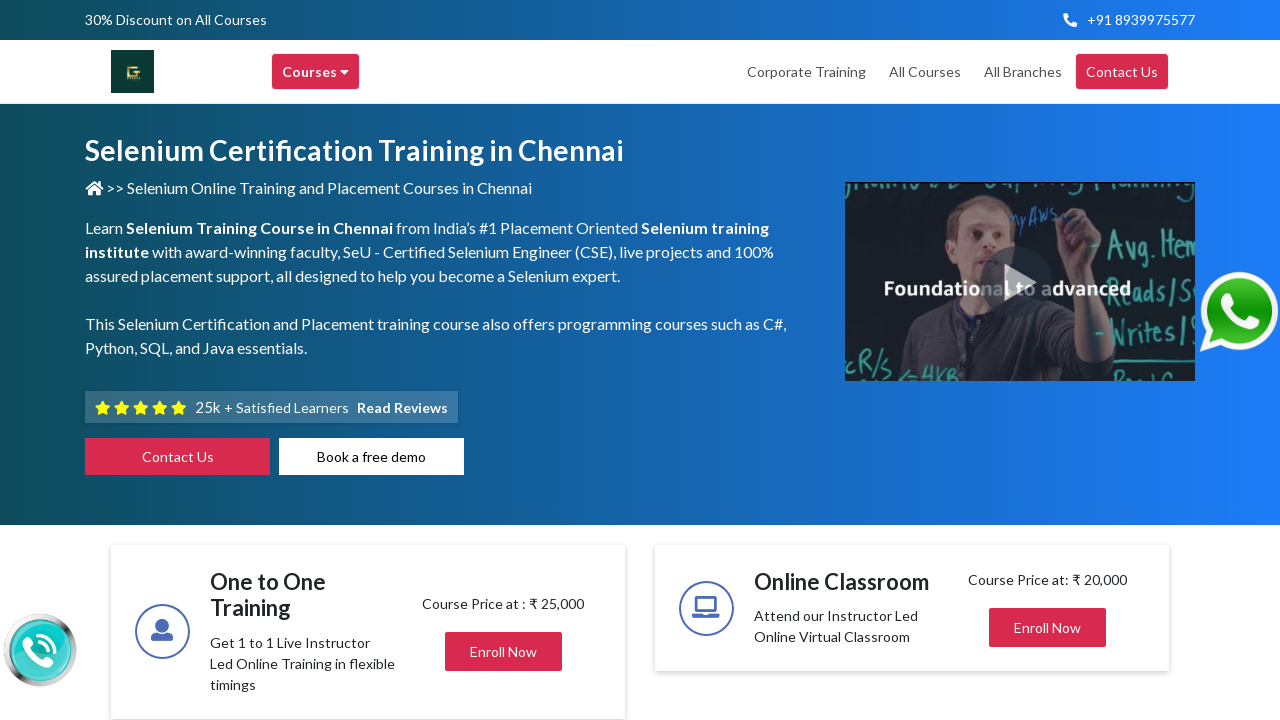

Navigated to Selenium course content page
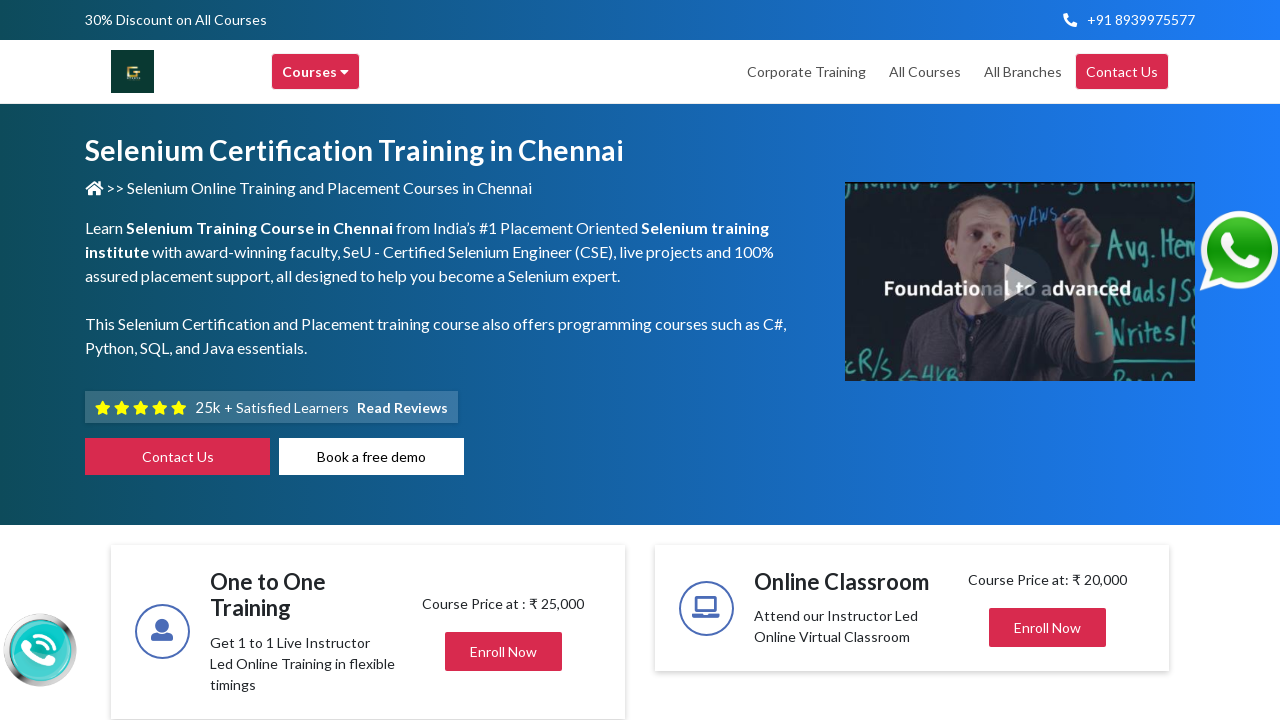

Address widget element selector became visible
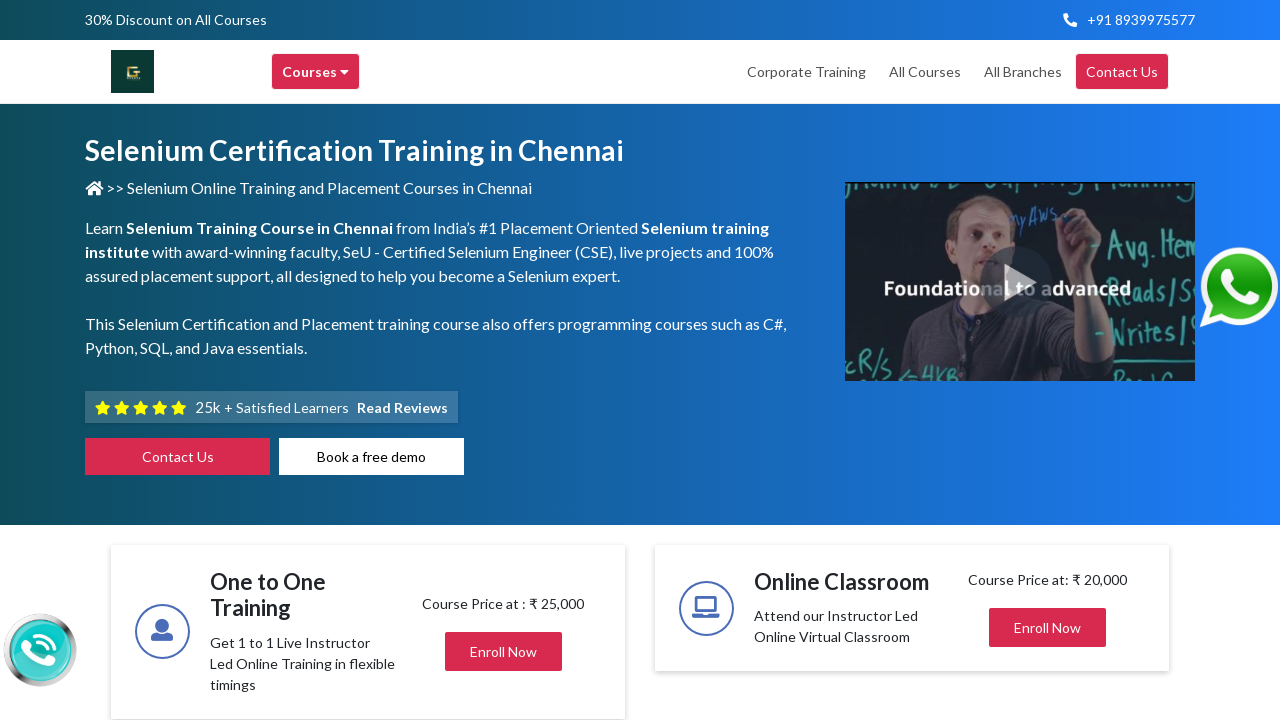

Located the address widget element
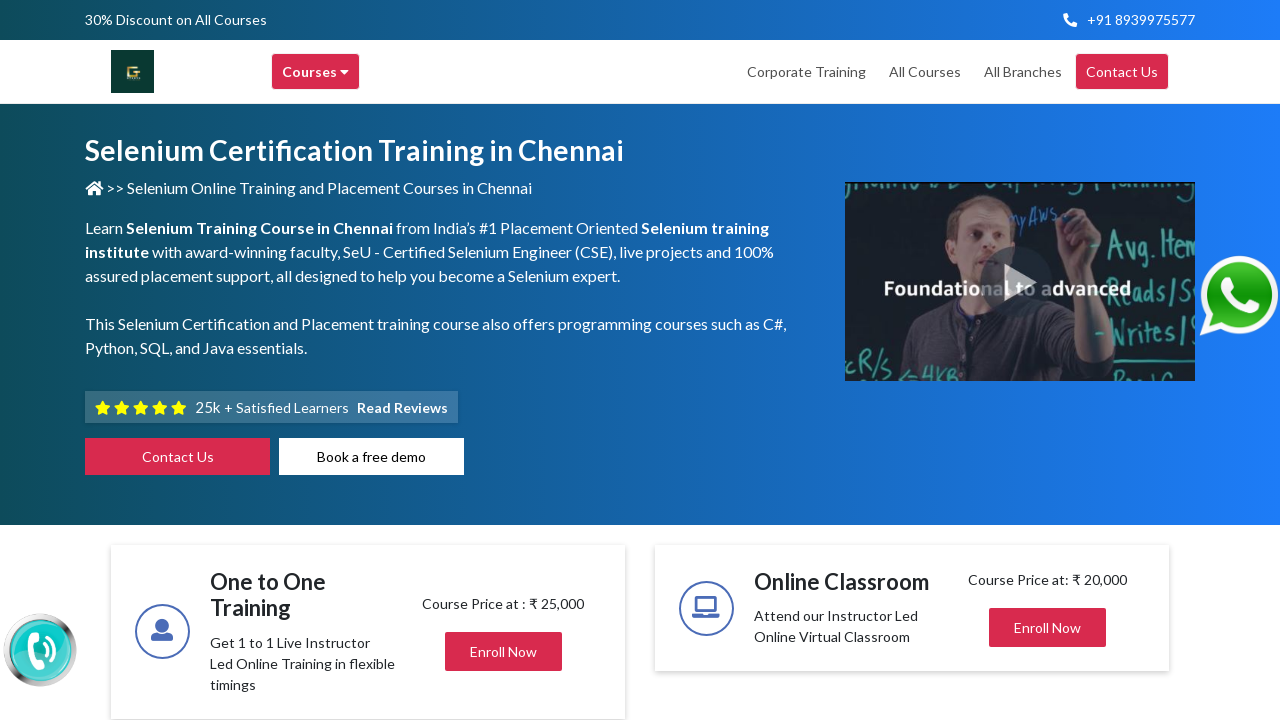

Verified that address widget element is visible
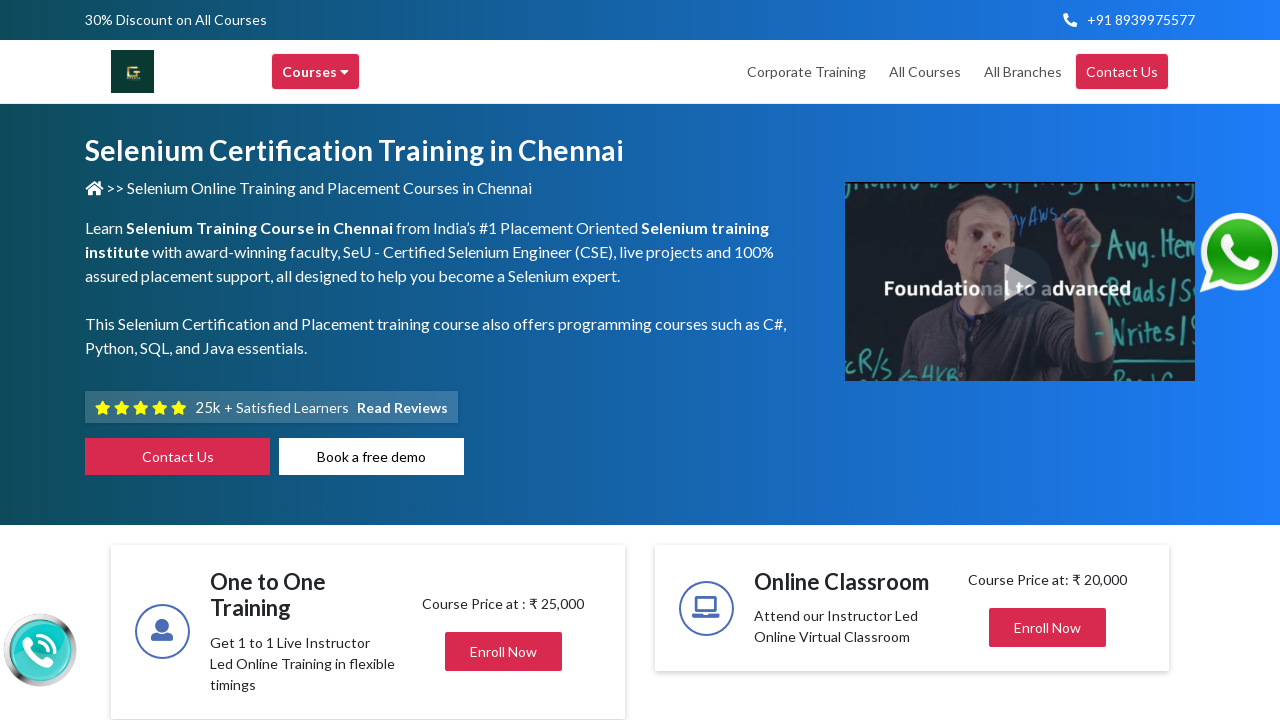

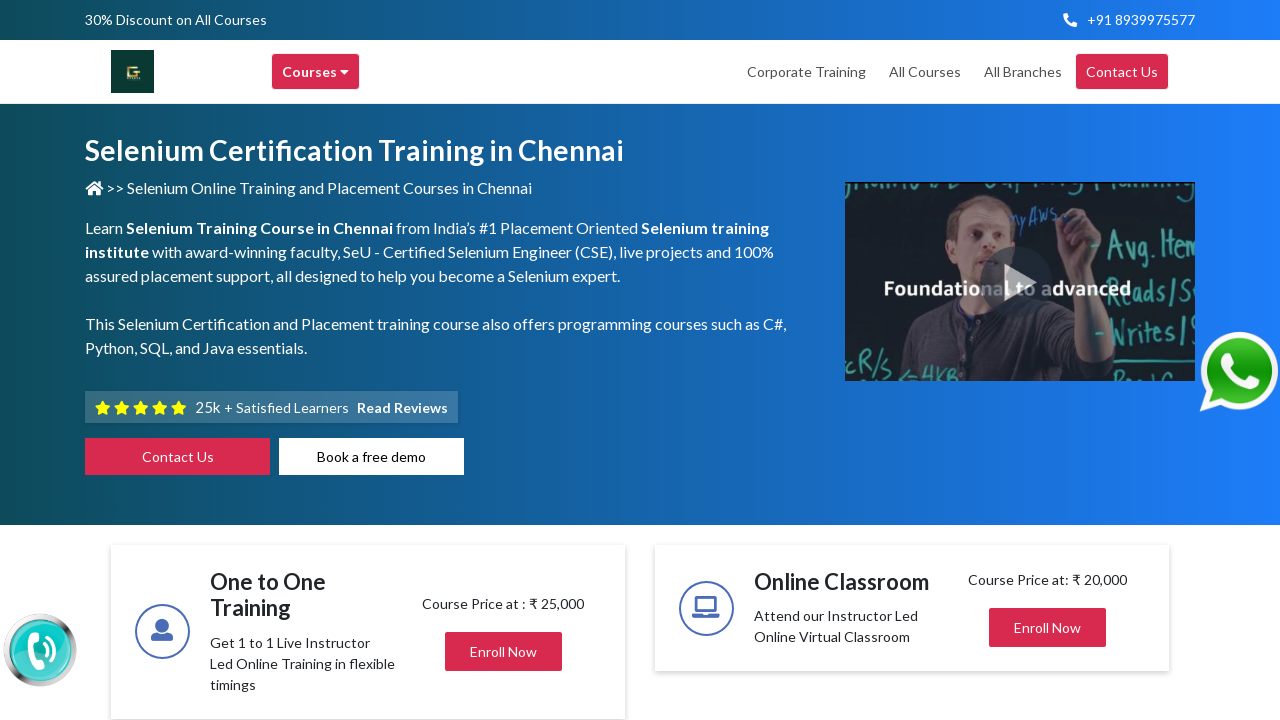